Navigates to AutomationExercise website and verifies that the home page is visible by checking for the Category element. Note: The test appears incomplete as comments indicate additional steps for product search that are not implemented.

Starting URL: http://automationexercise.com

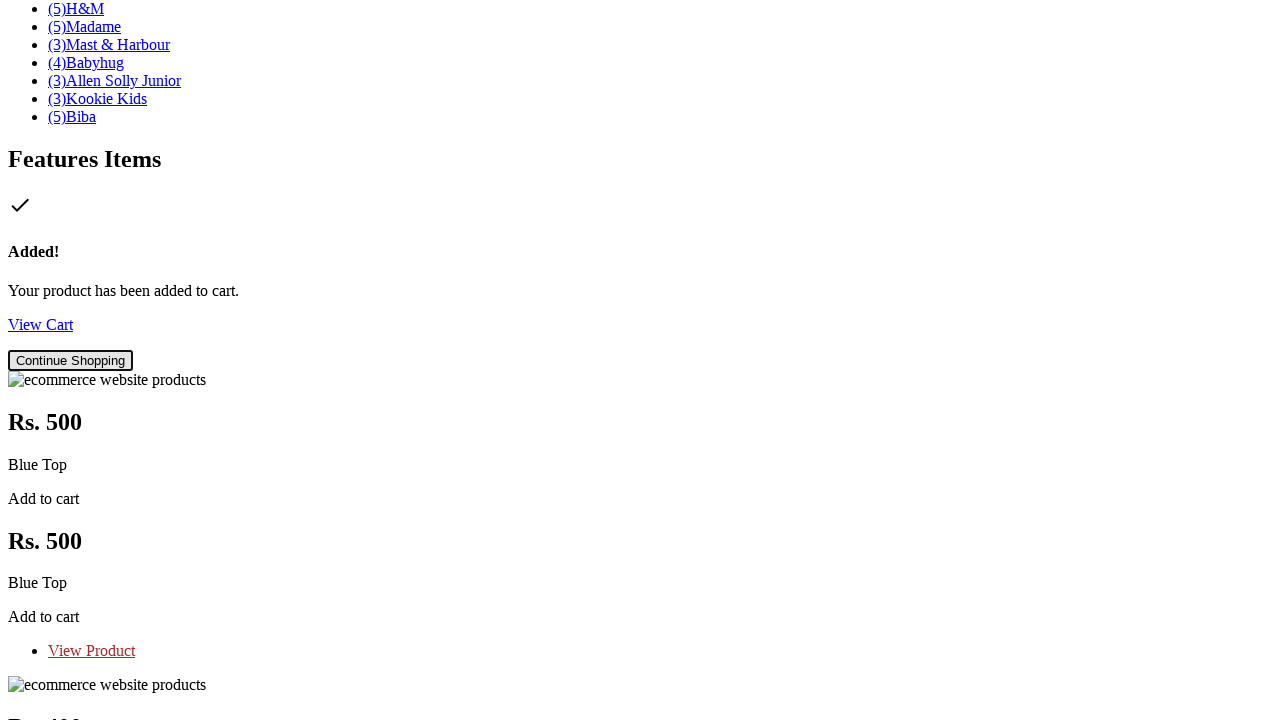

Navigated to AutomationExercise website
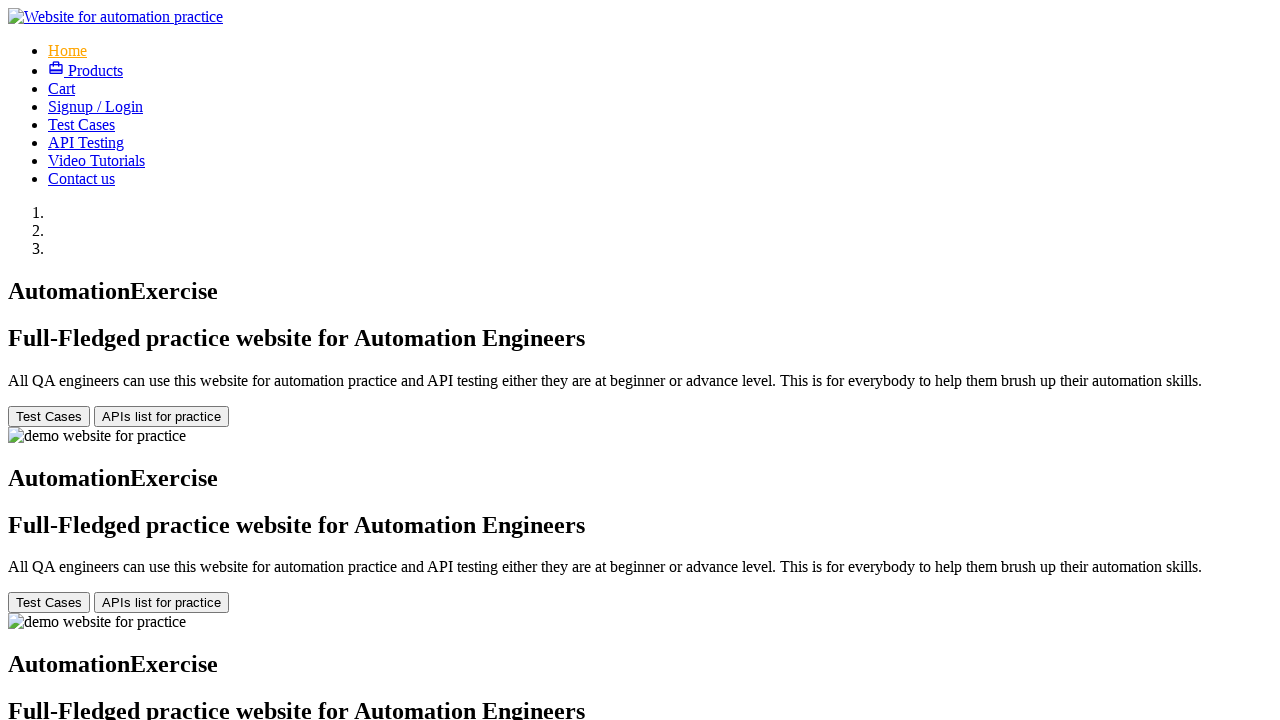

Located Category element on page
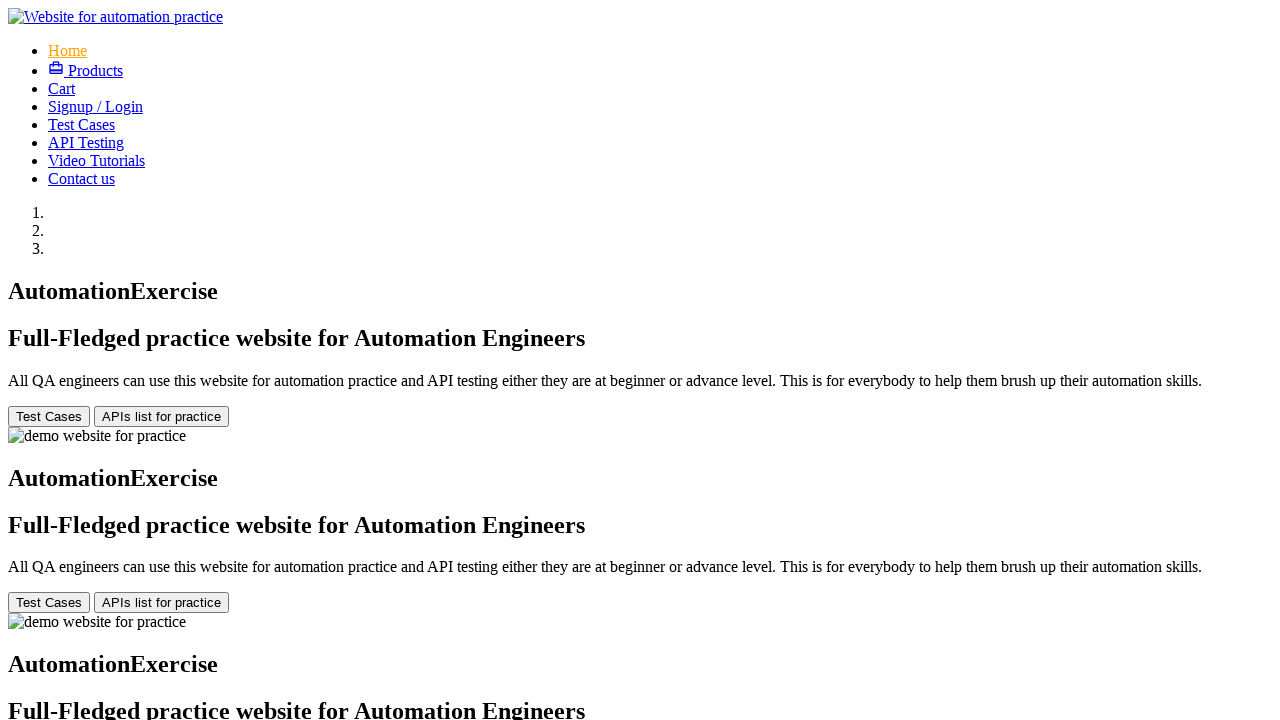

Category element became visible
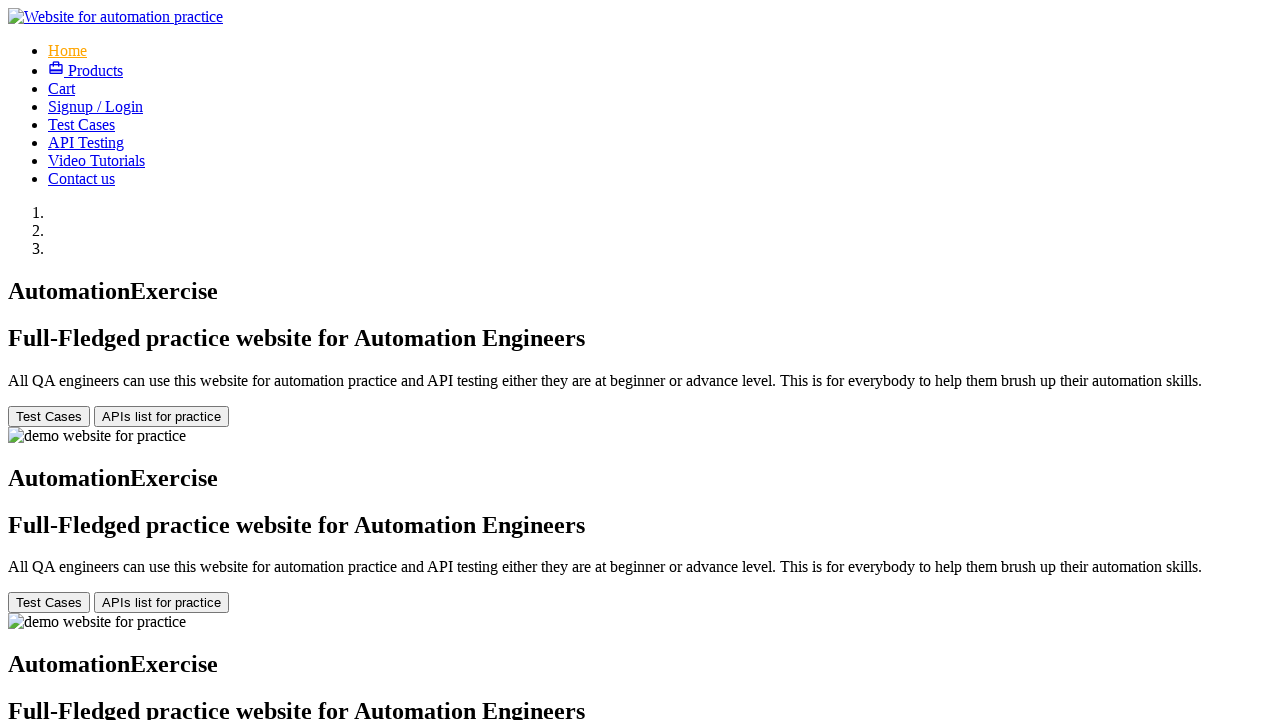

Verified that Category element is visible on home page
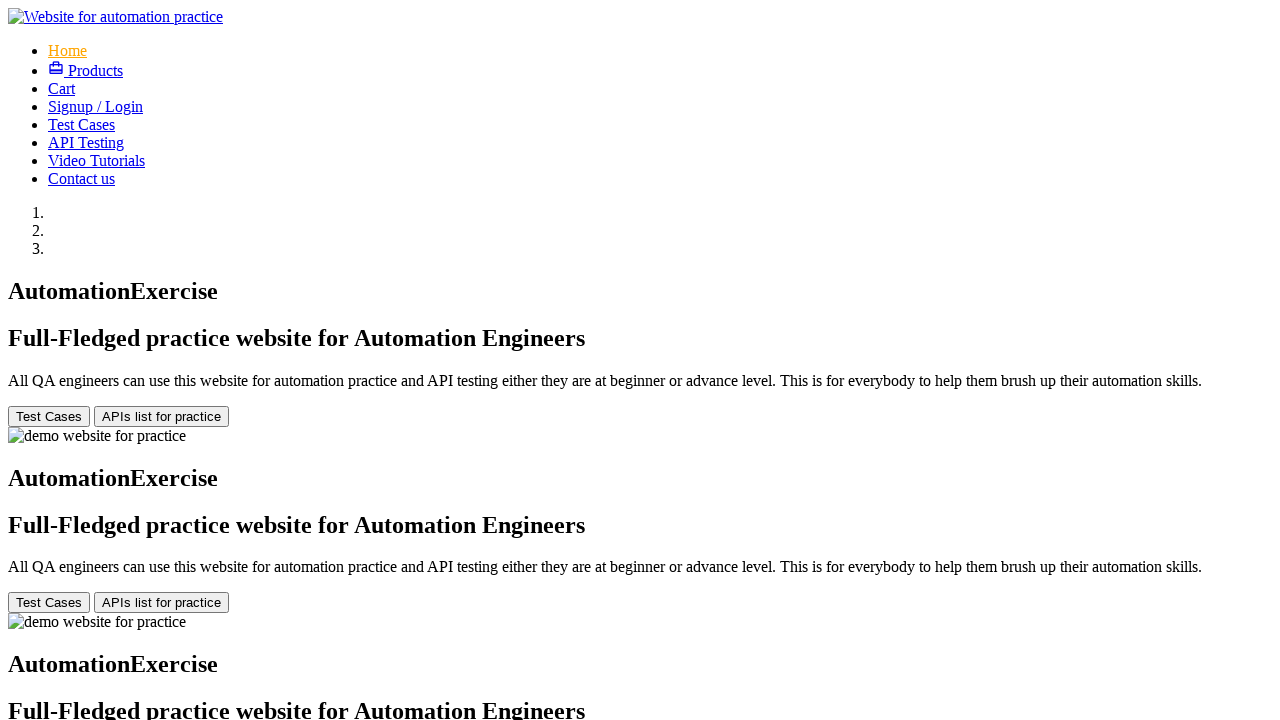

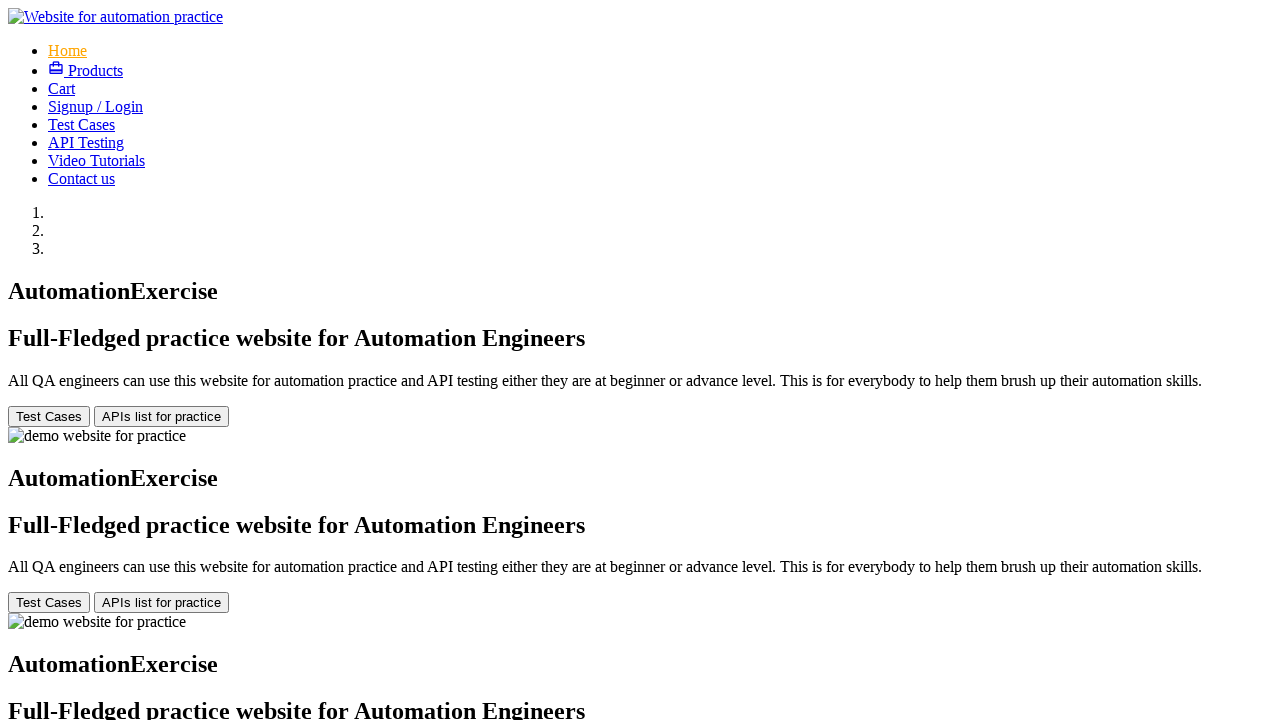